Tests browser window handling by clicking a button that opens a new popup window, then switches to the new window by finding it based on the expected title "Basic Controls".

Starting URL: https://www.hyrtutorials.com/p/window-handles-practice.html

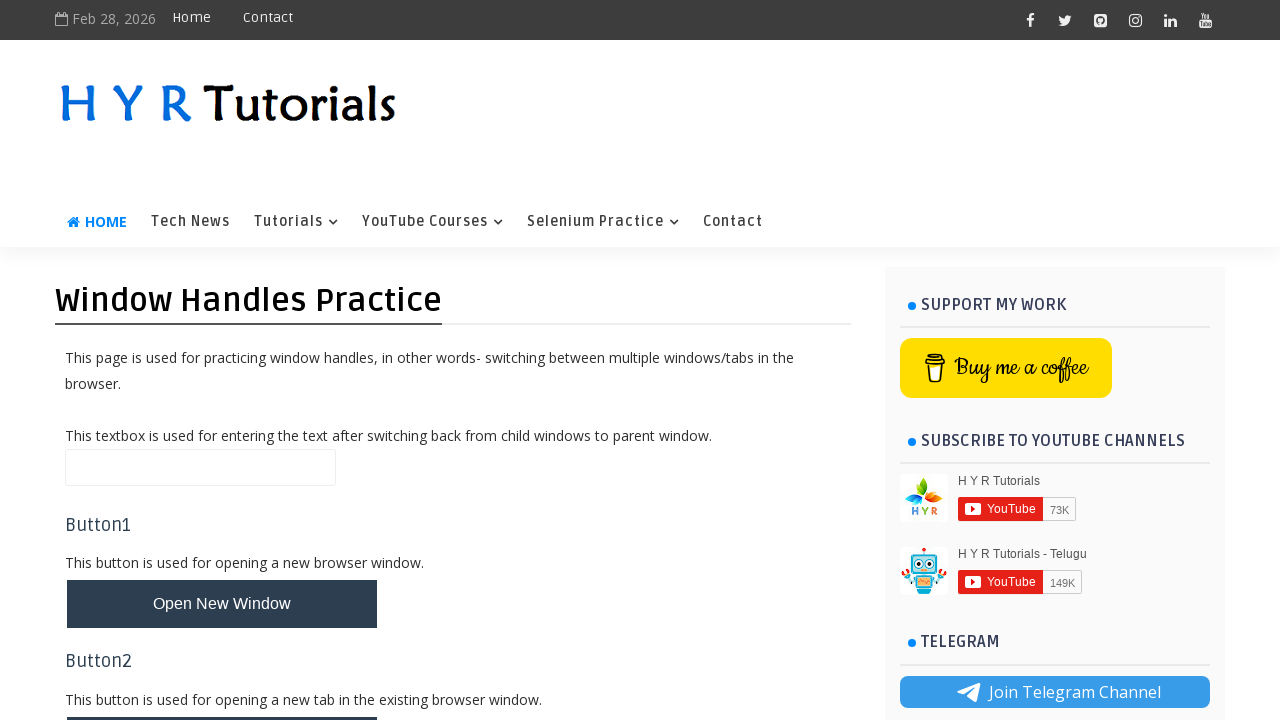

Clicked button to open new popup window at (222, 604) on #newWindowBtn
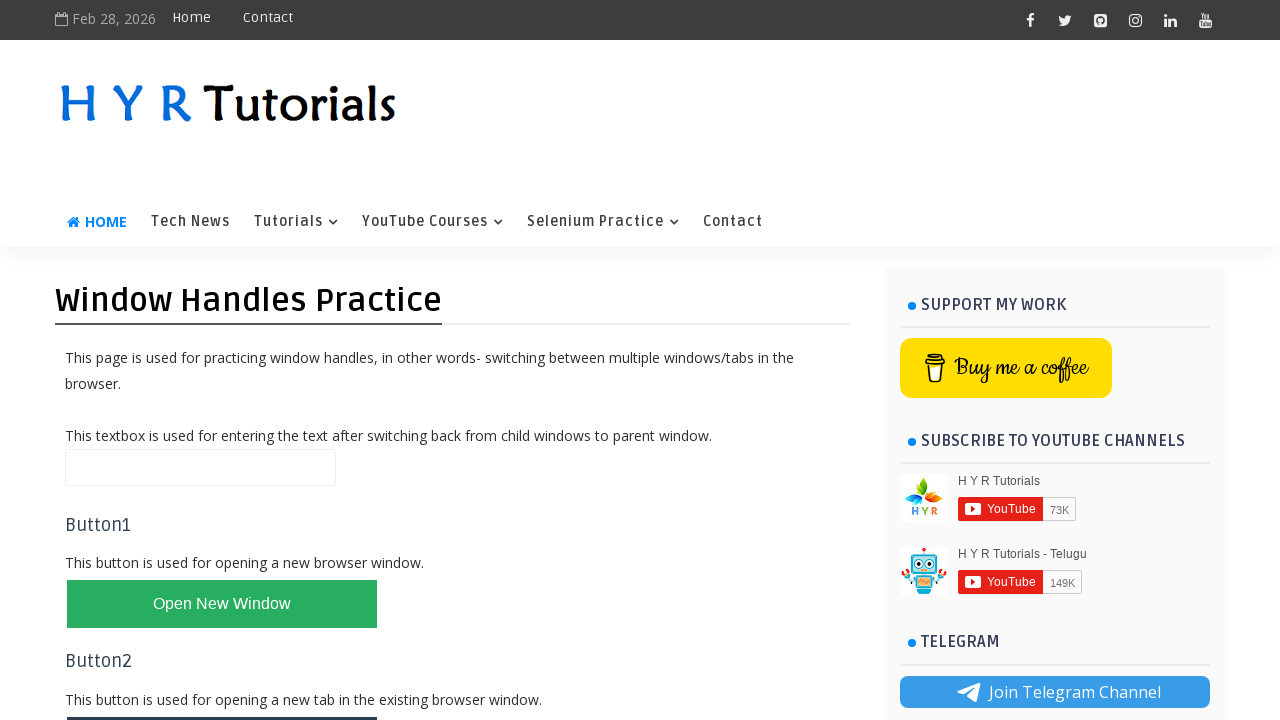

Captured new popup window page object
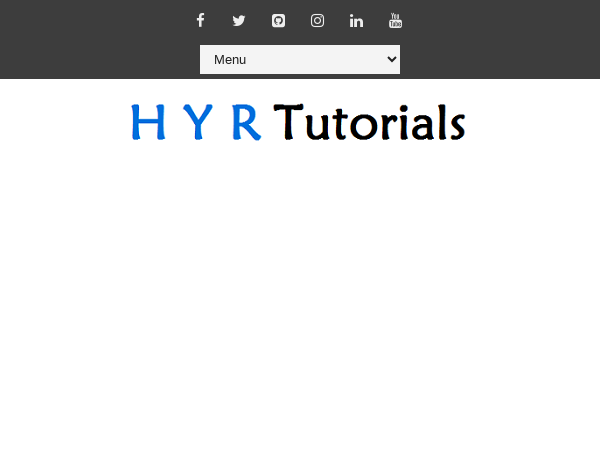

New popup window loaded completely
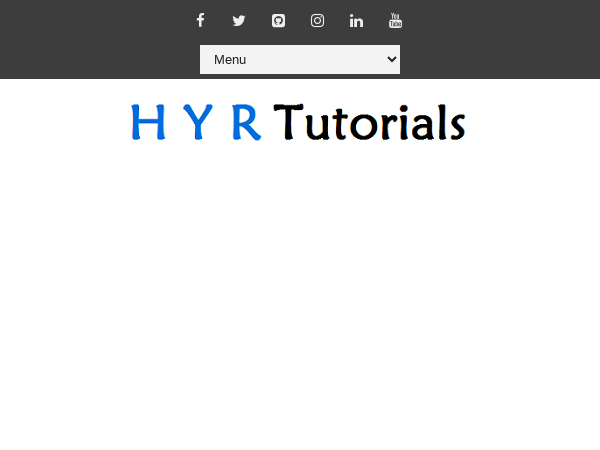

Verified new window title contains 'Basic Controls': 'Basic Controls - H Y R Tutorials'
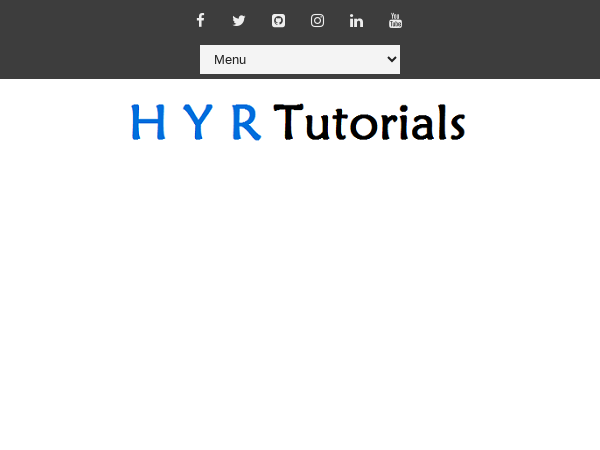

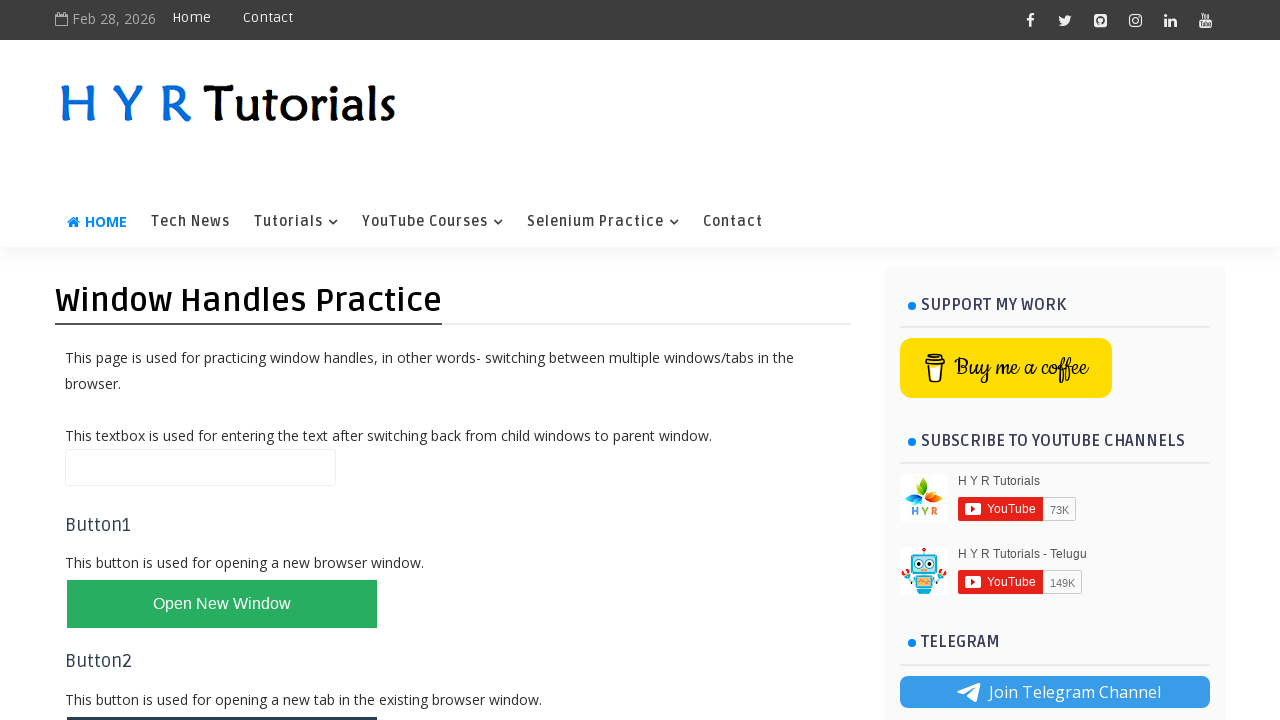